Tests dynamic controls page by clicking the Remove button and verifying that a checkbox disappears, with confirmation text "It's gone!" displayed.

Starting URL: https://the-internet.herokuapp.com/dynamic_controls

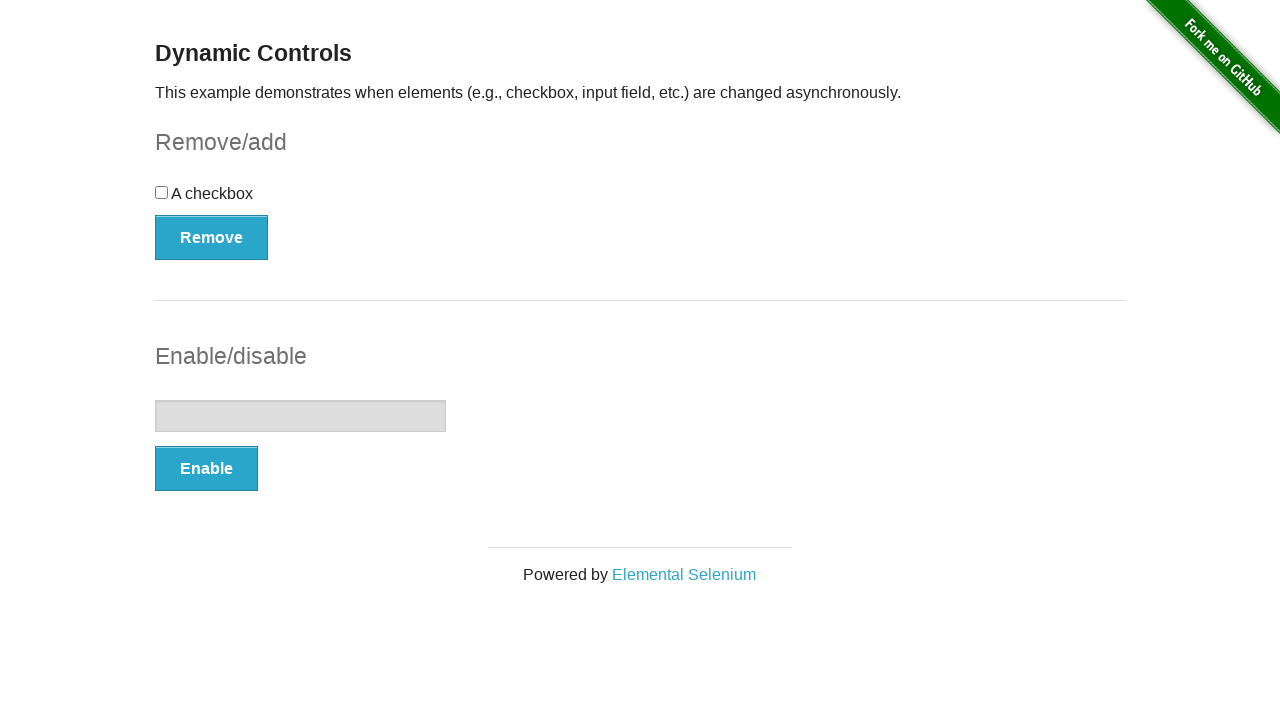

Navigated to dynamic controls page
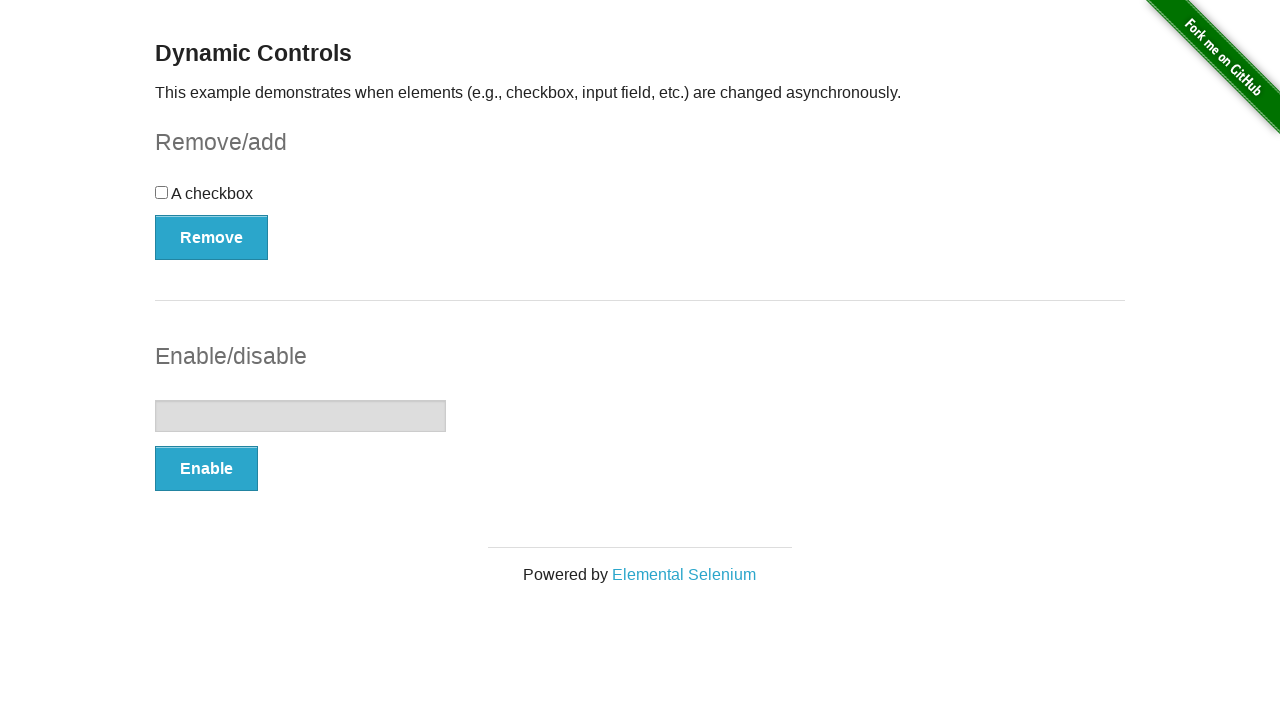

Clicked the Remove button at (212, 237) on xpath=//*[text()='Remove']
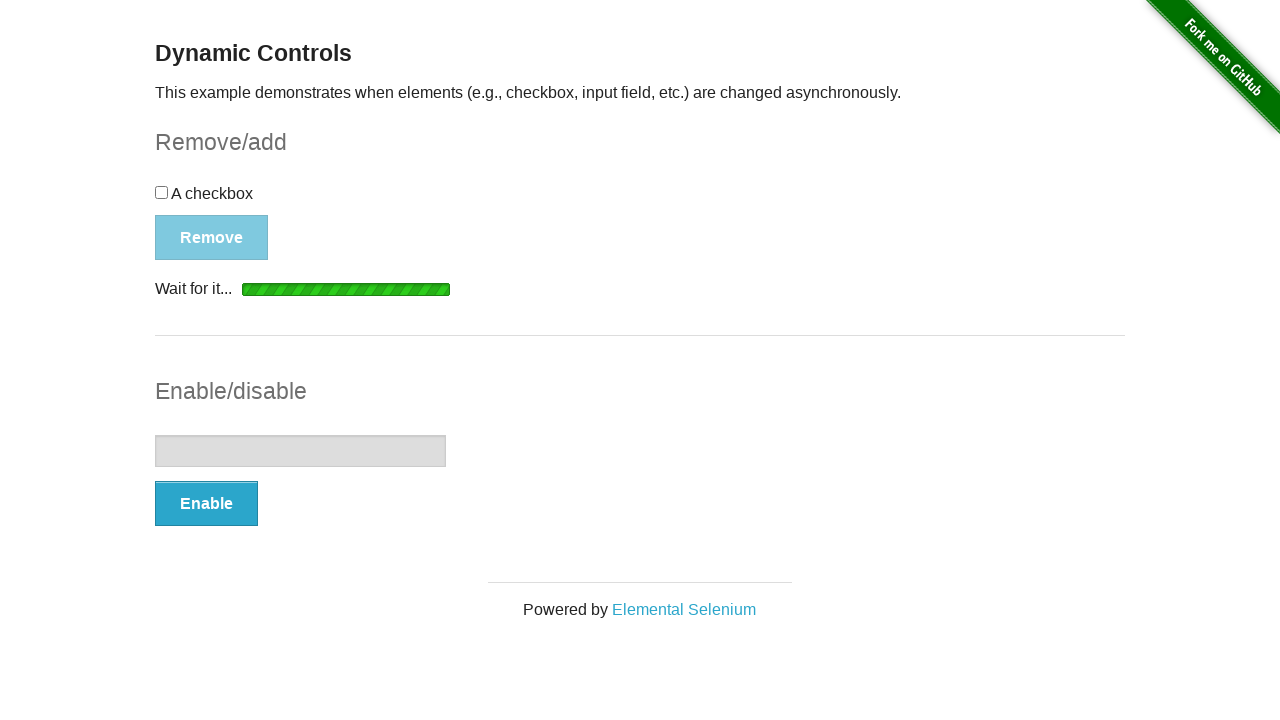

Waited for confirmation message to appear
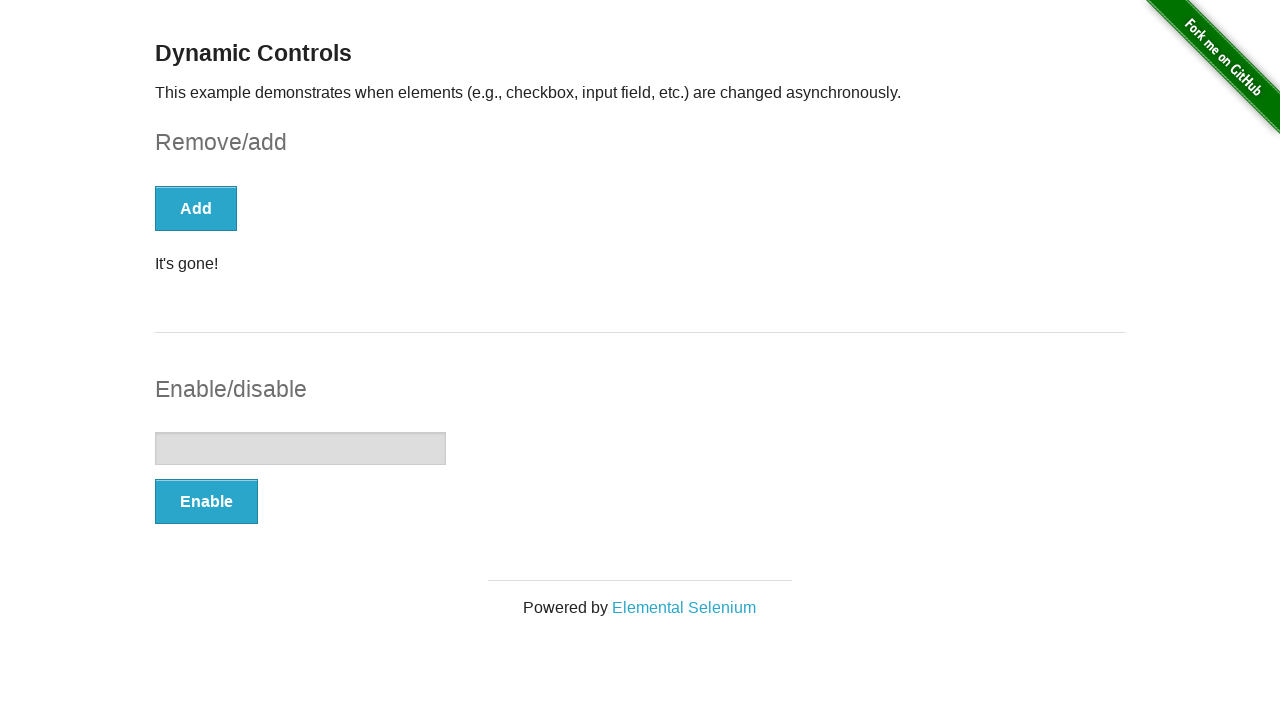

Located the confirmation message element
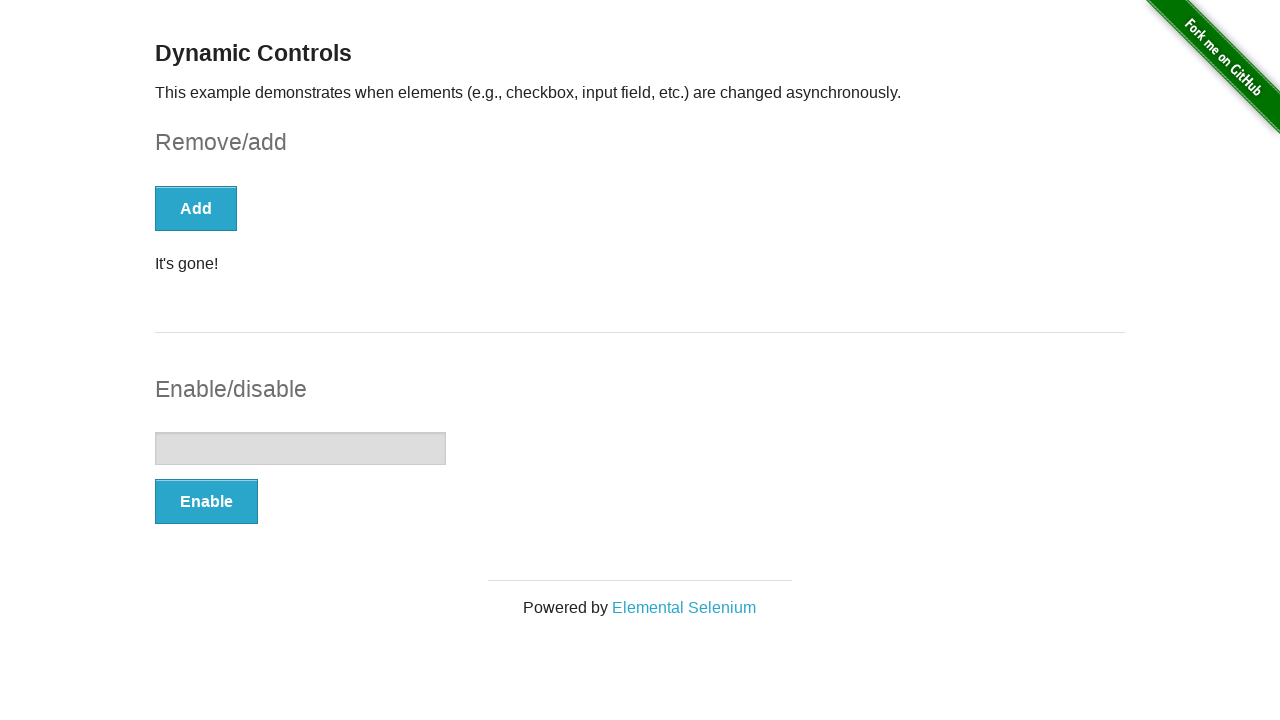

Verified that 'It's gone!' confirmation text is visible
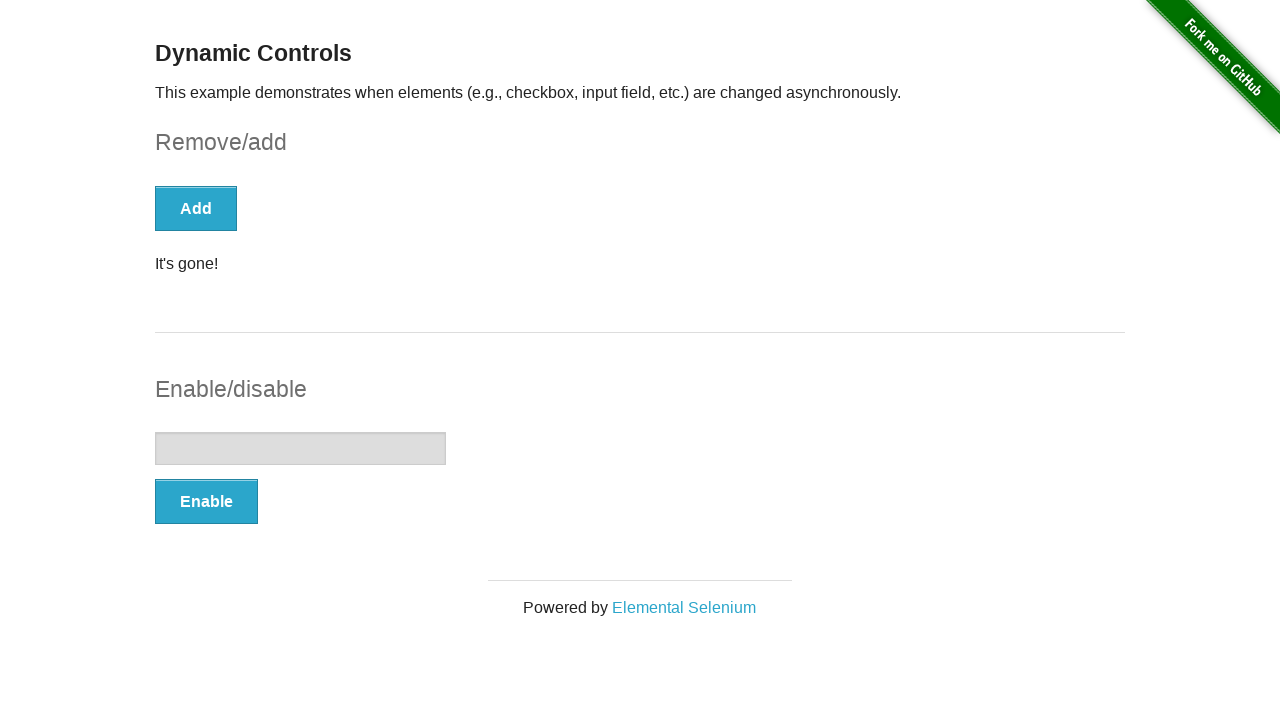

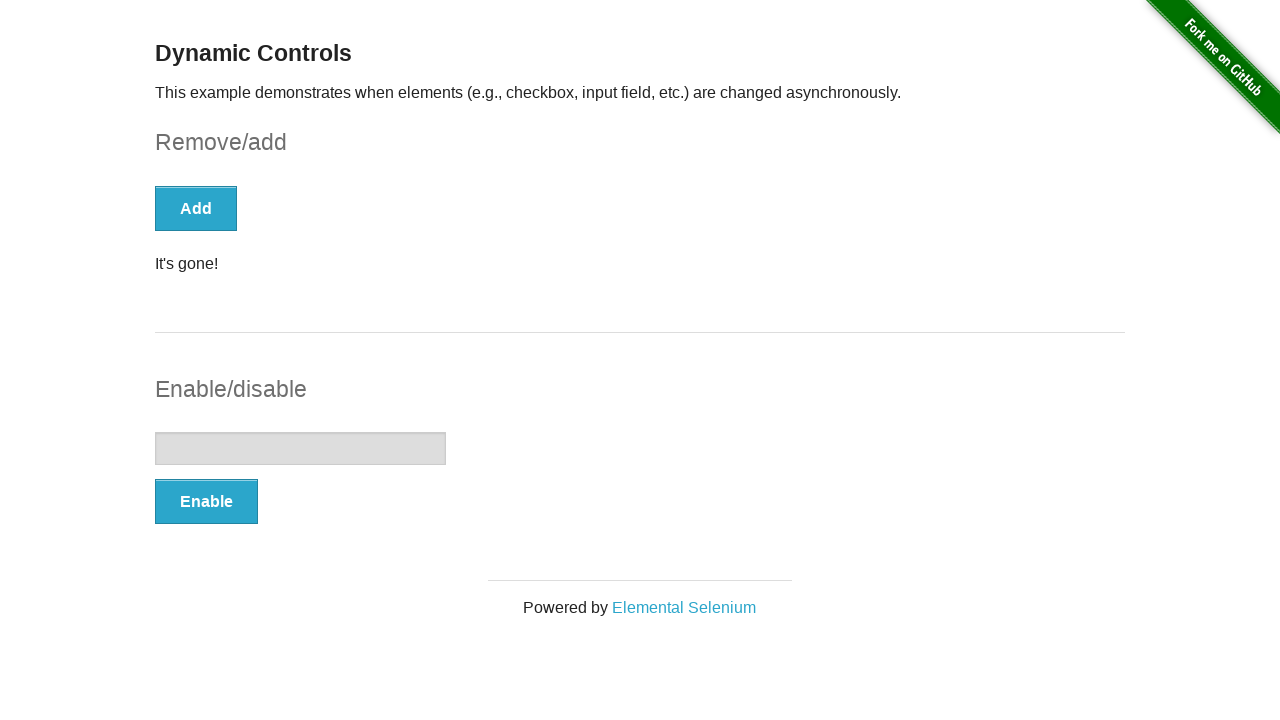